Tests responsive design by resizing the browser window to different screen sizes and verifying that key elements remain visible

Starting URL: https://www.saucedemo.com/

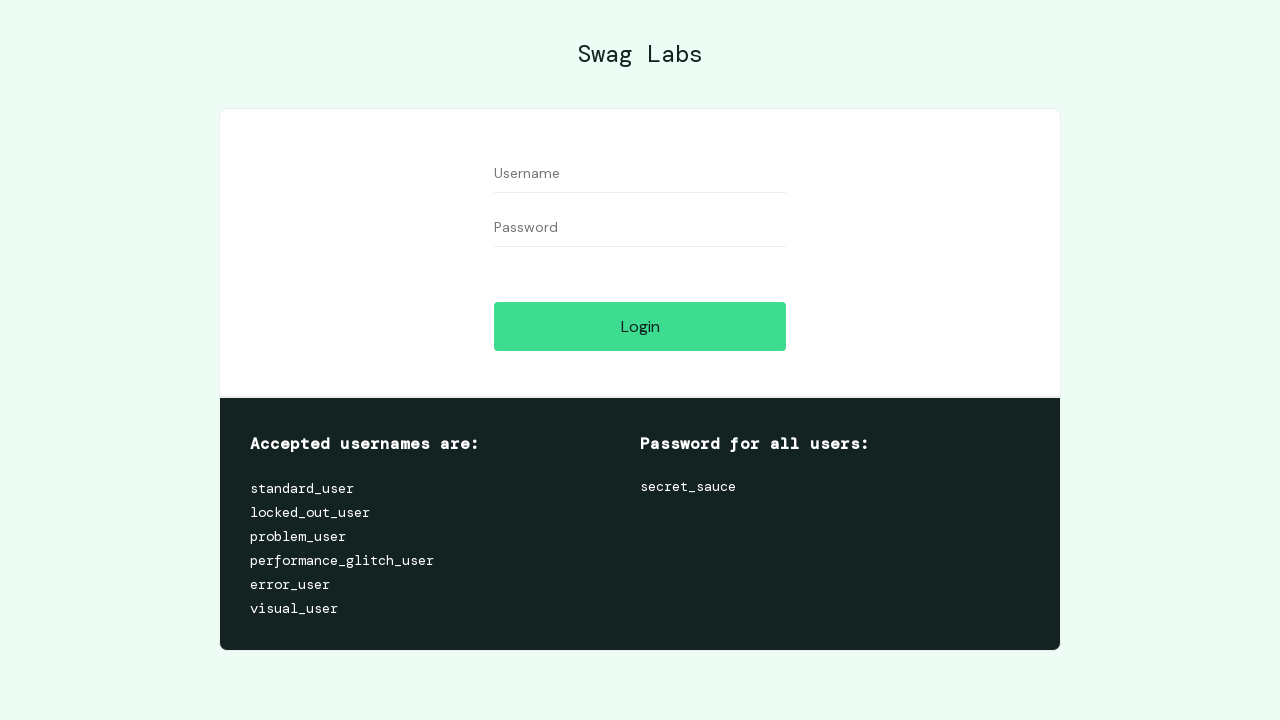

Set viewport to mobile size (375x667)
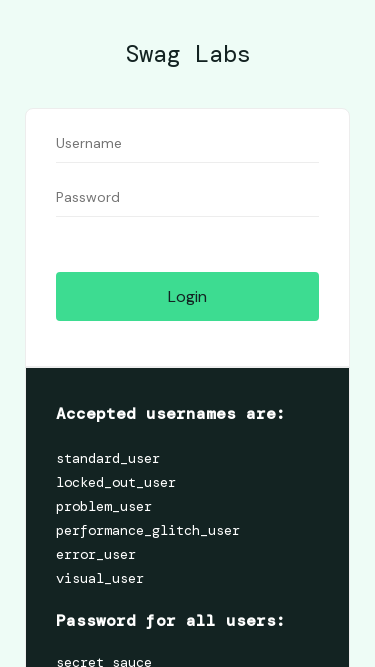

Waited 1 second for responsive adjustments on mobile
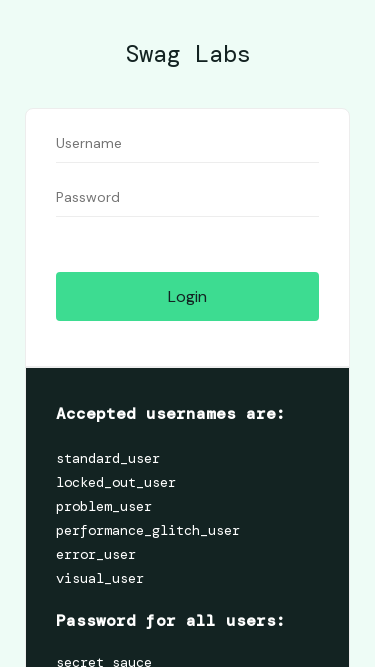

Verified login logo is visible on mobile viewport
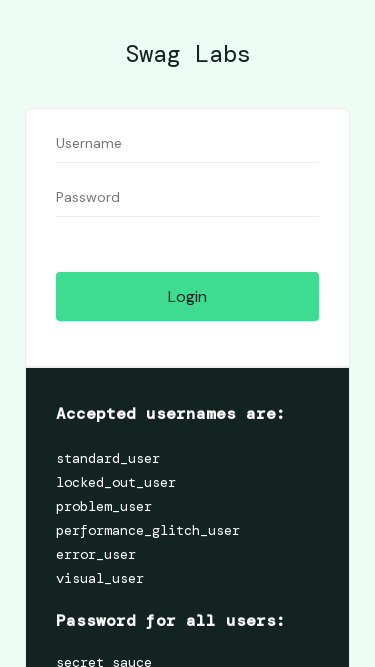

Set viewport to tablet size (768x1024)
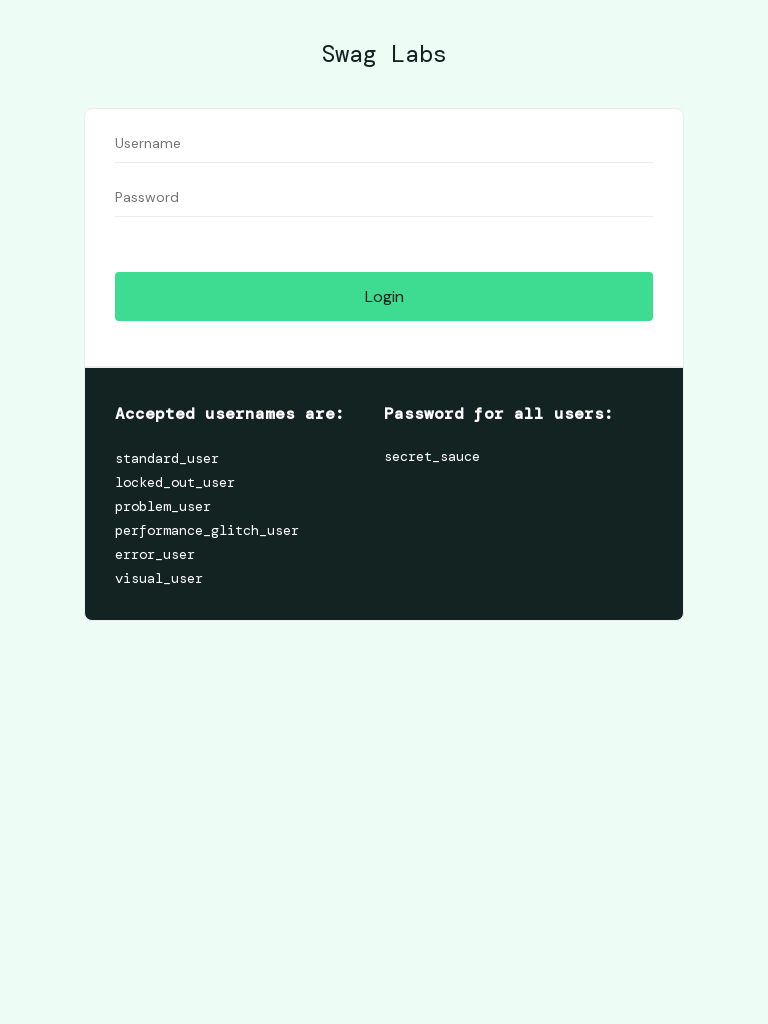

Waited 1 second for responsive adjustments on tablet
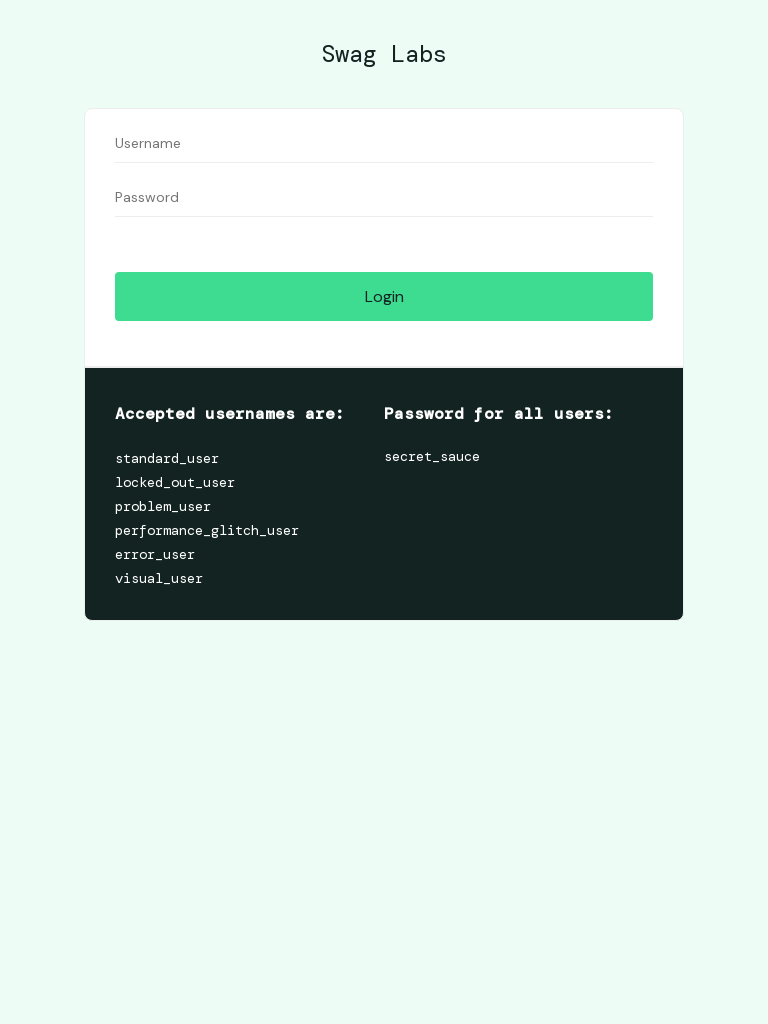

Verified login logo is visible on tablet viewport
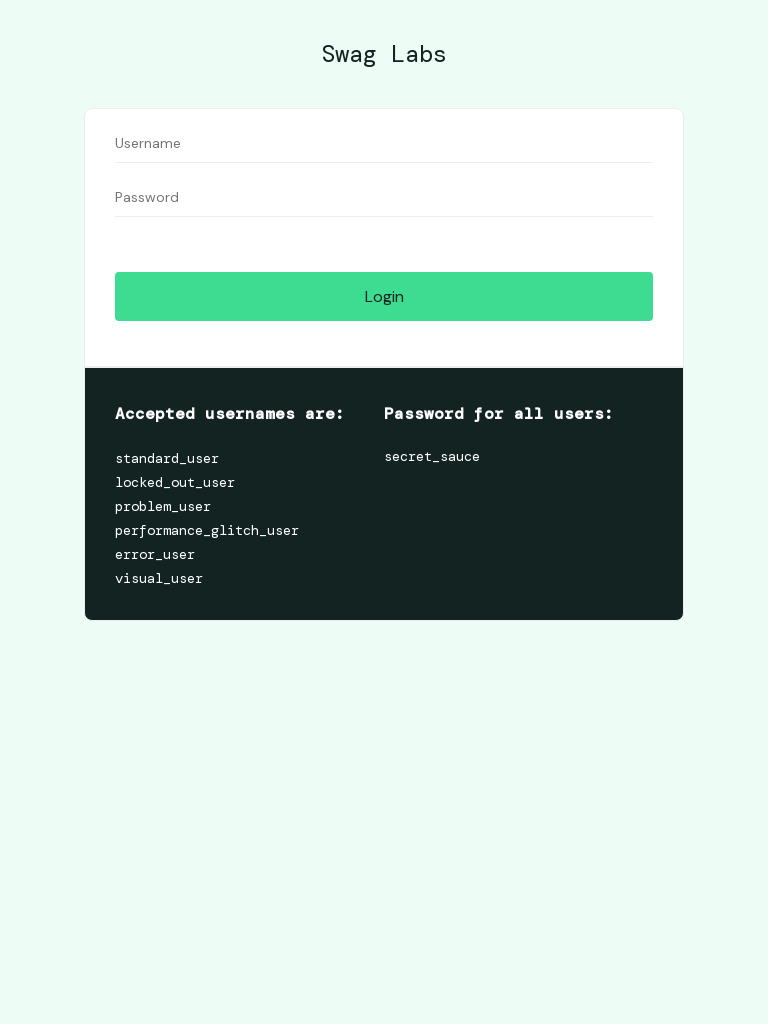

Set viewport to desktop size (1920x1080)
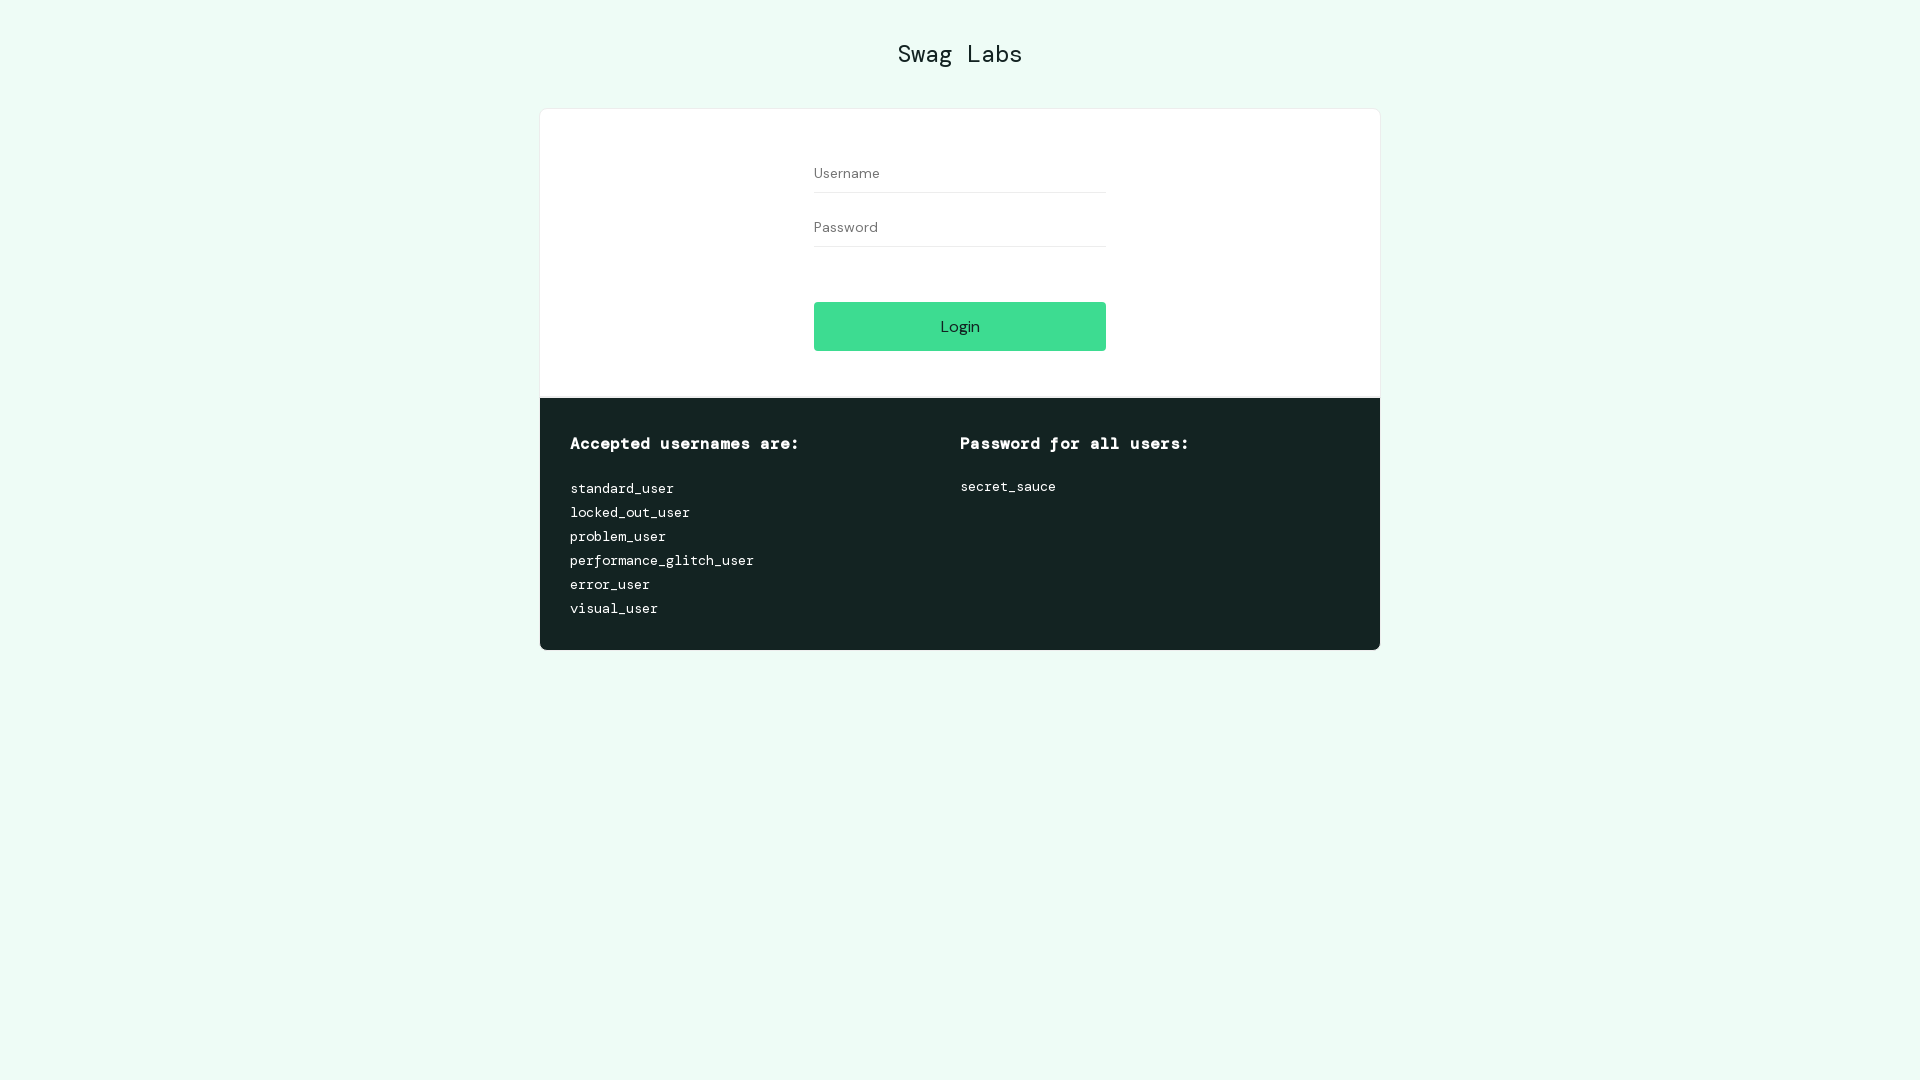

Waited 1 second for responsive adjustments on desktop
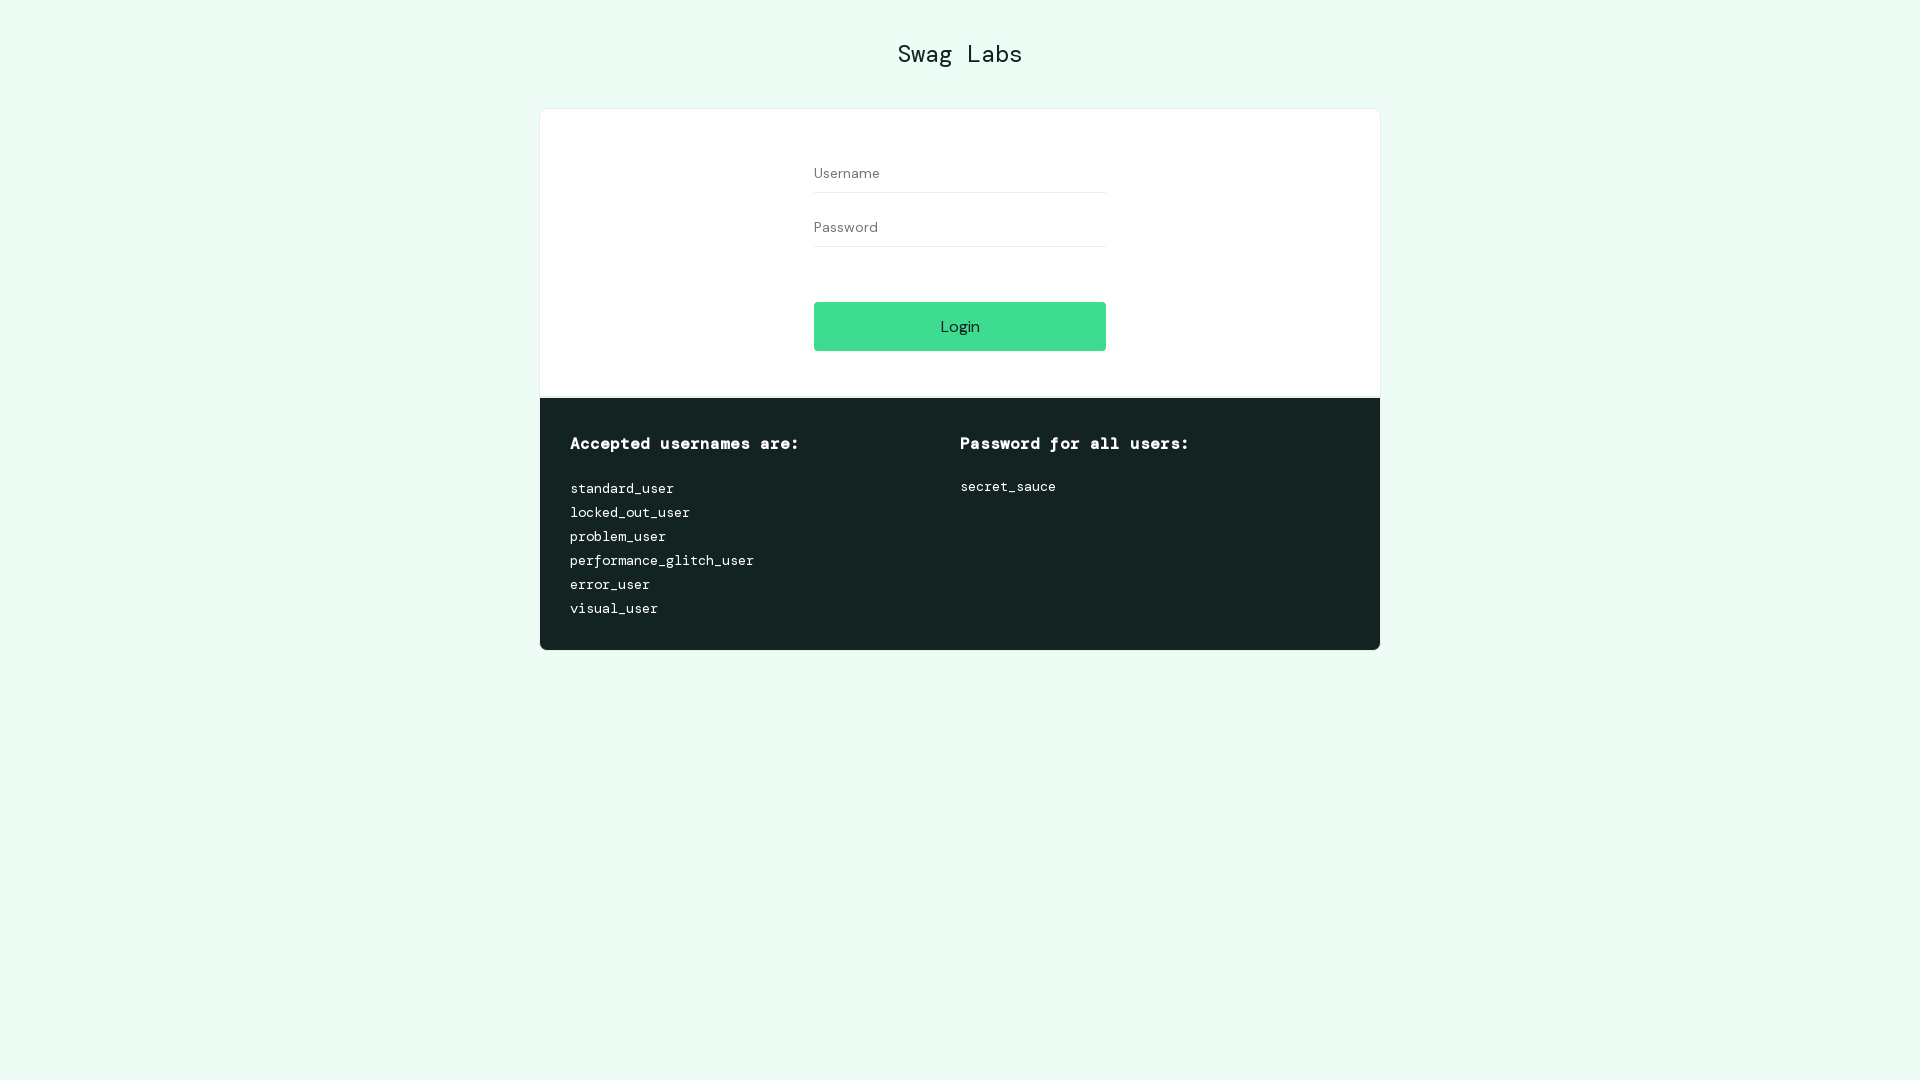

Verified login logo is visible on desktop viewport
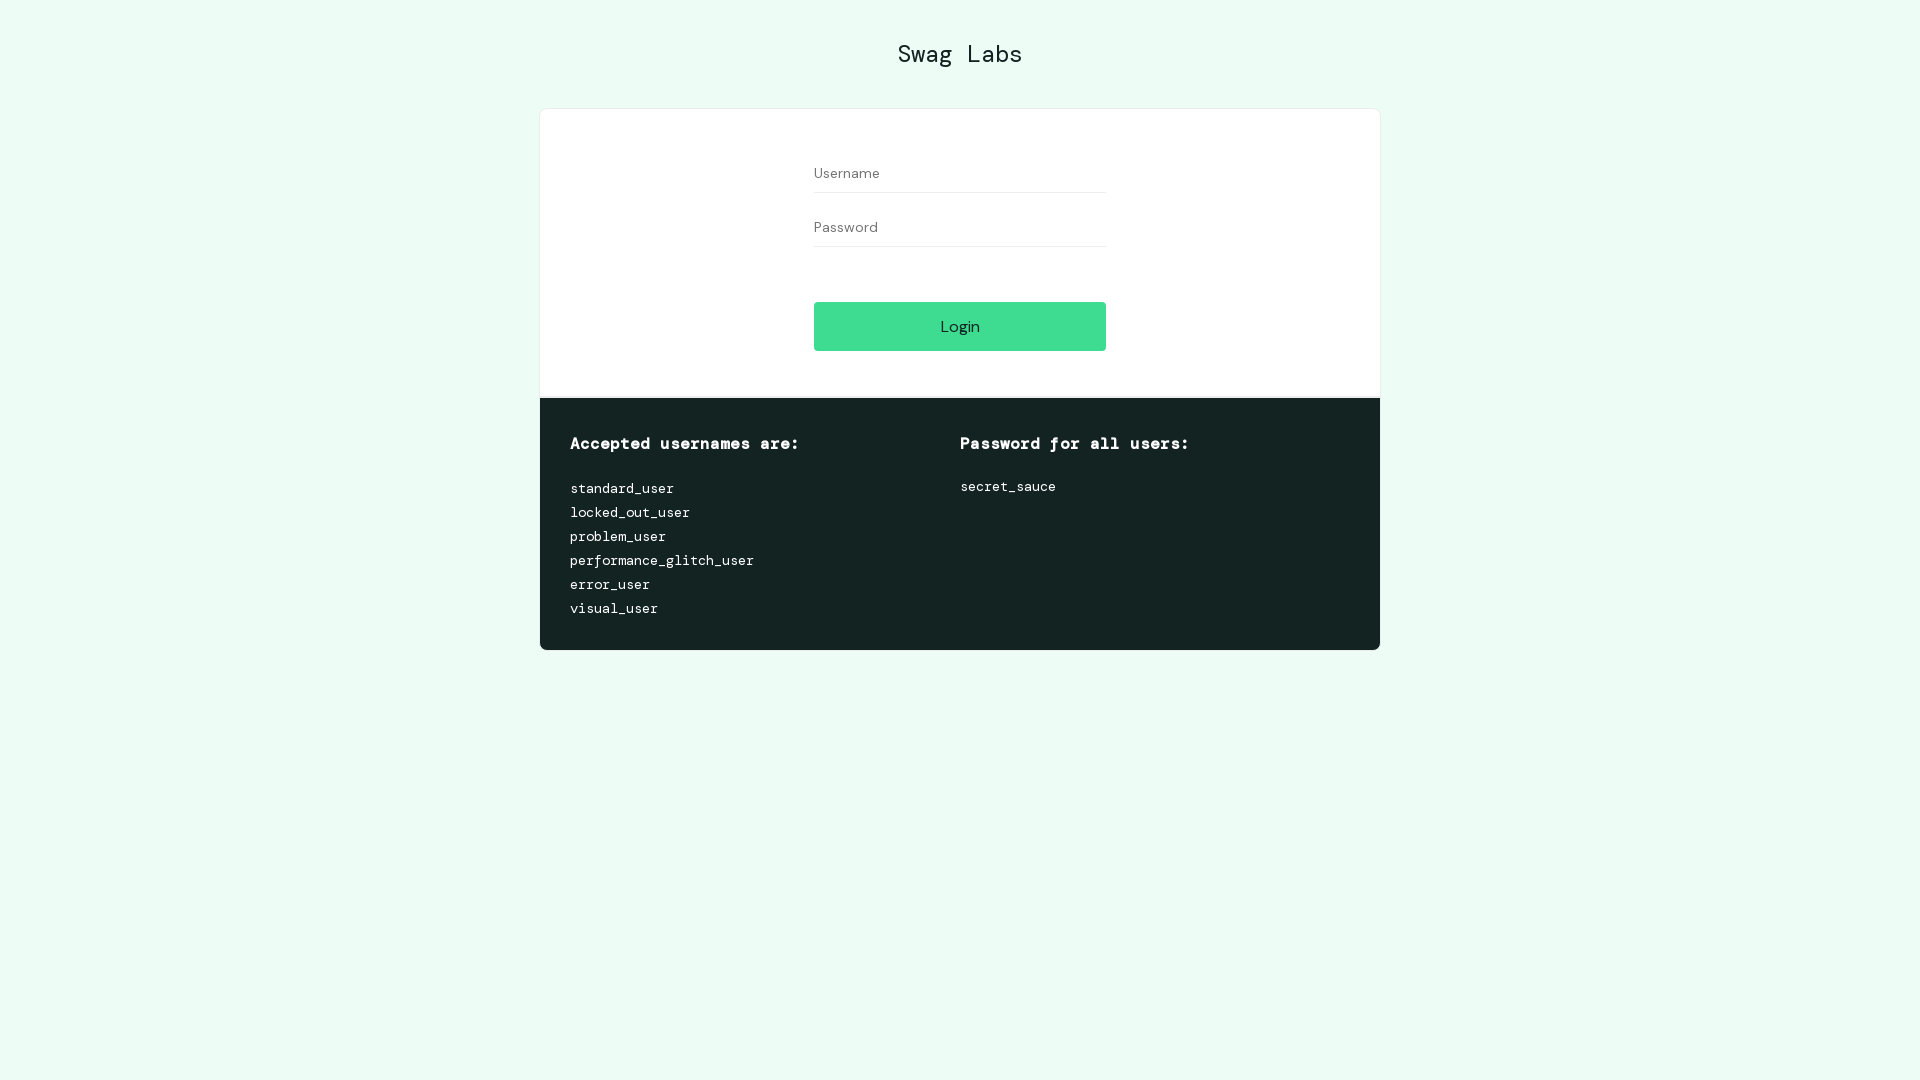

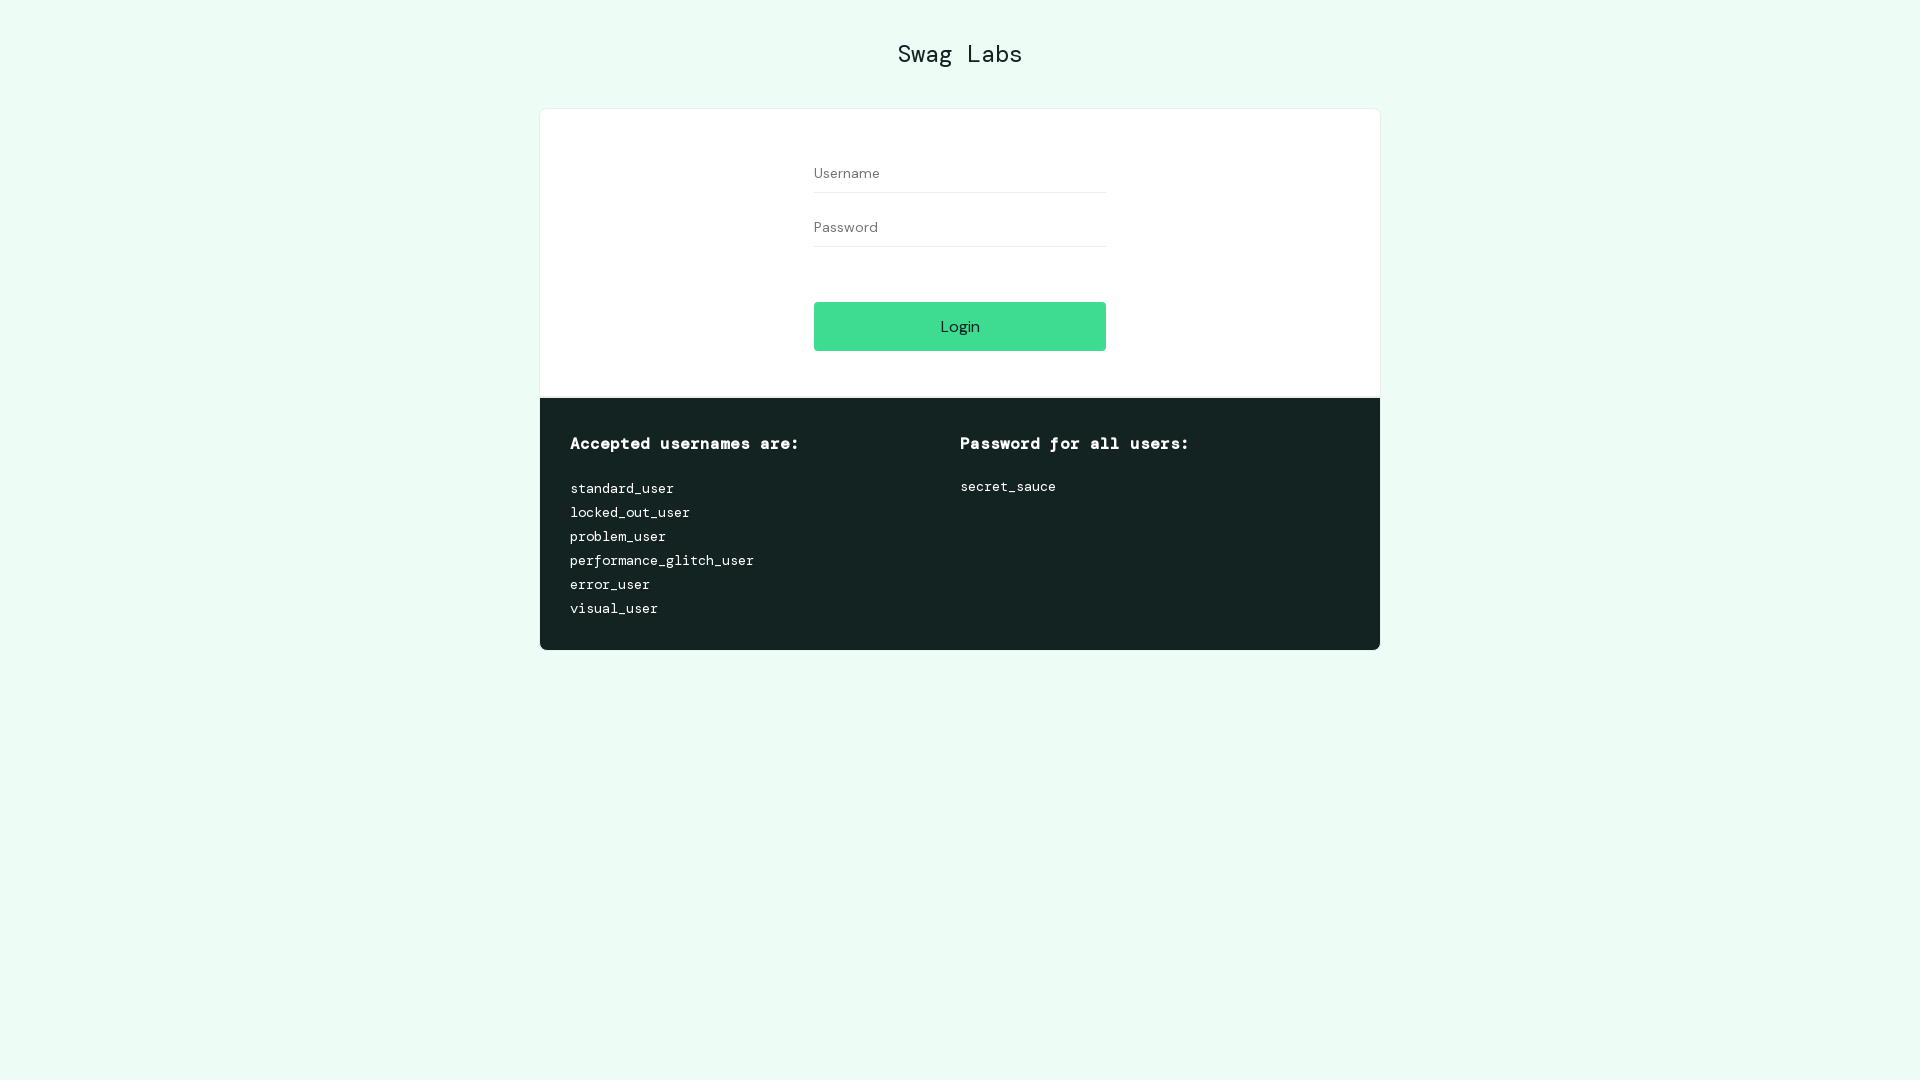